Tests implicit wait functionality by clicking a button and waiting for an element to appear

Starting URL: https://testeroprogramowania.github.io/selenium/wait2.html

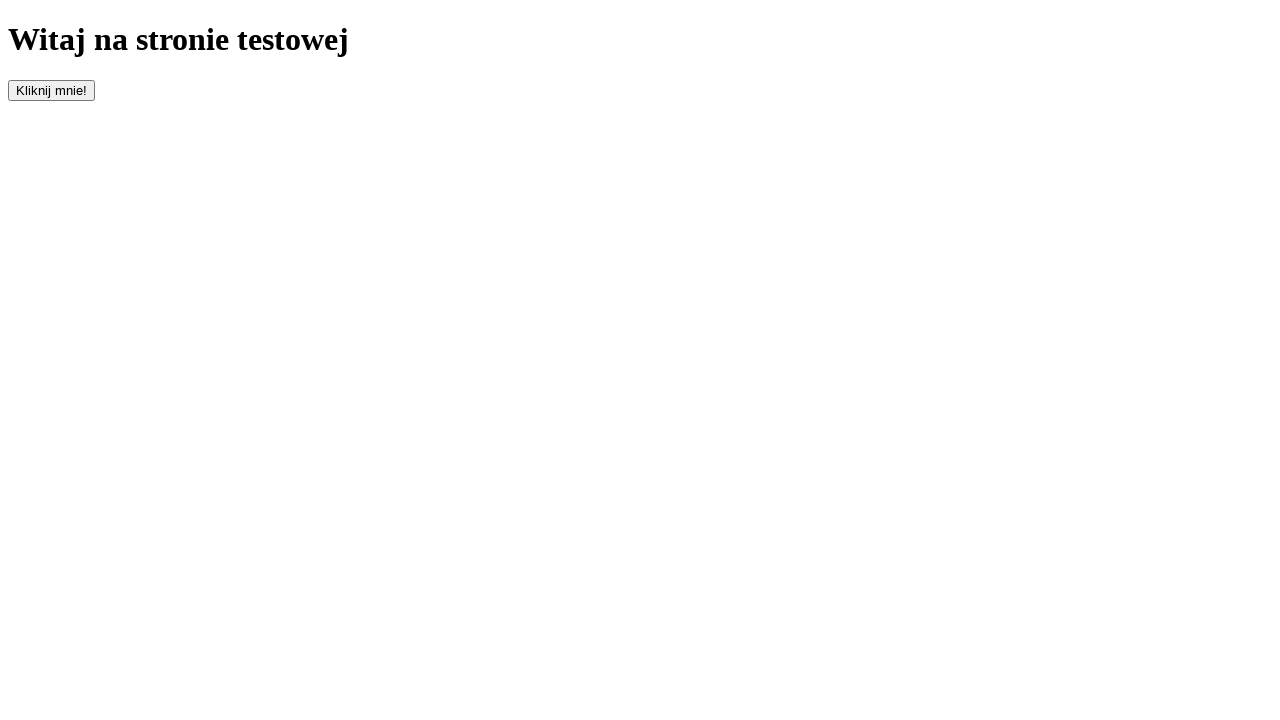

Navigated to implicit wait test page
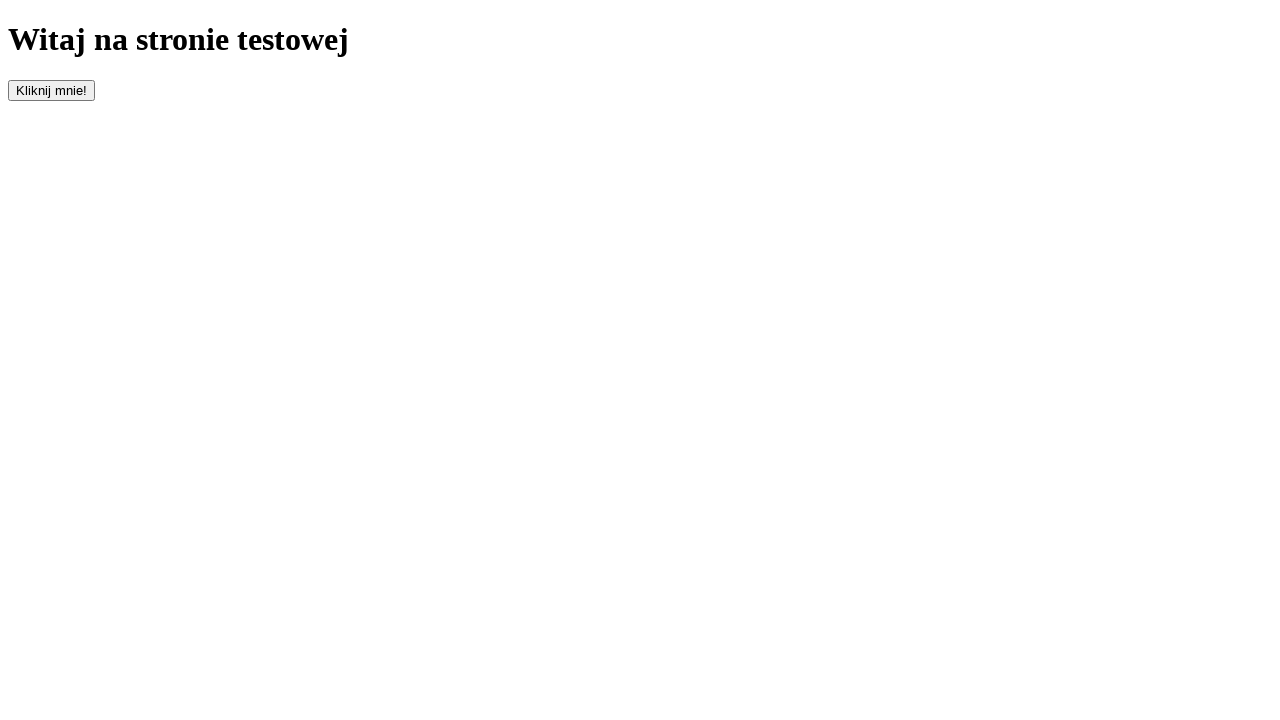

Clicked the button to trigger element appearance at (52, 90) on #clickOnMe
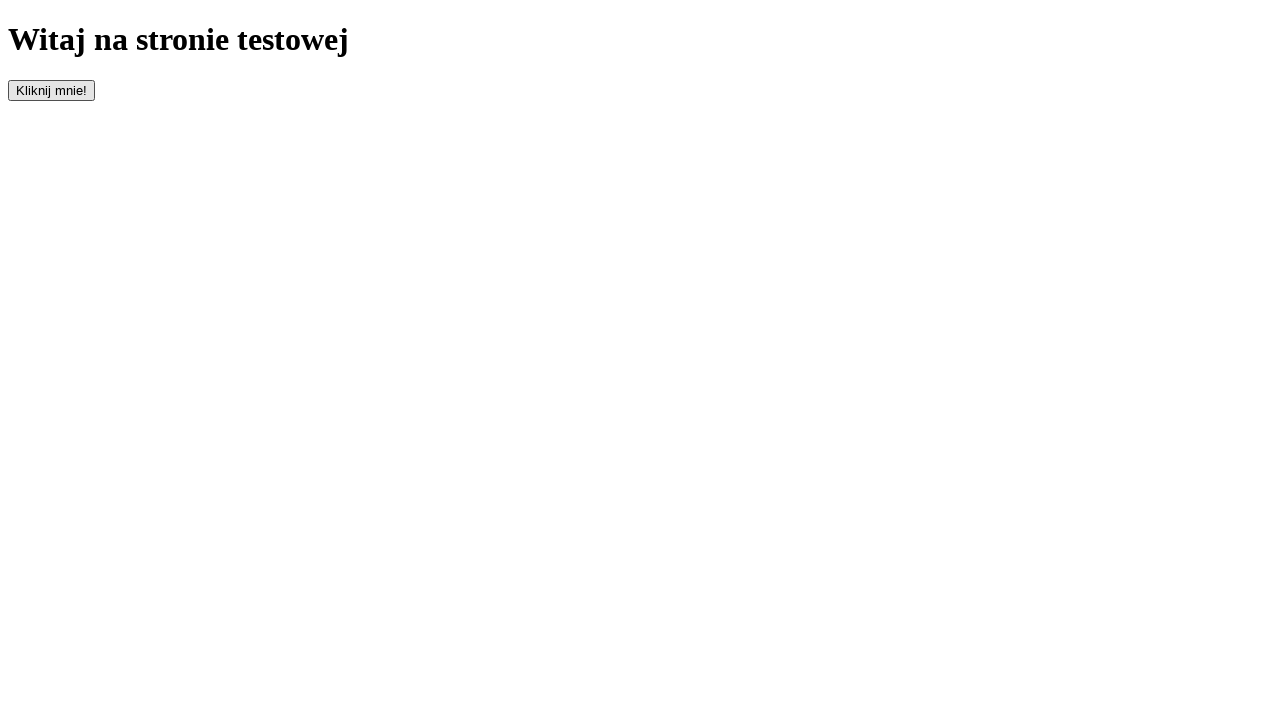

Paragraph element appeared after implicit wait
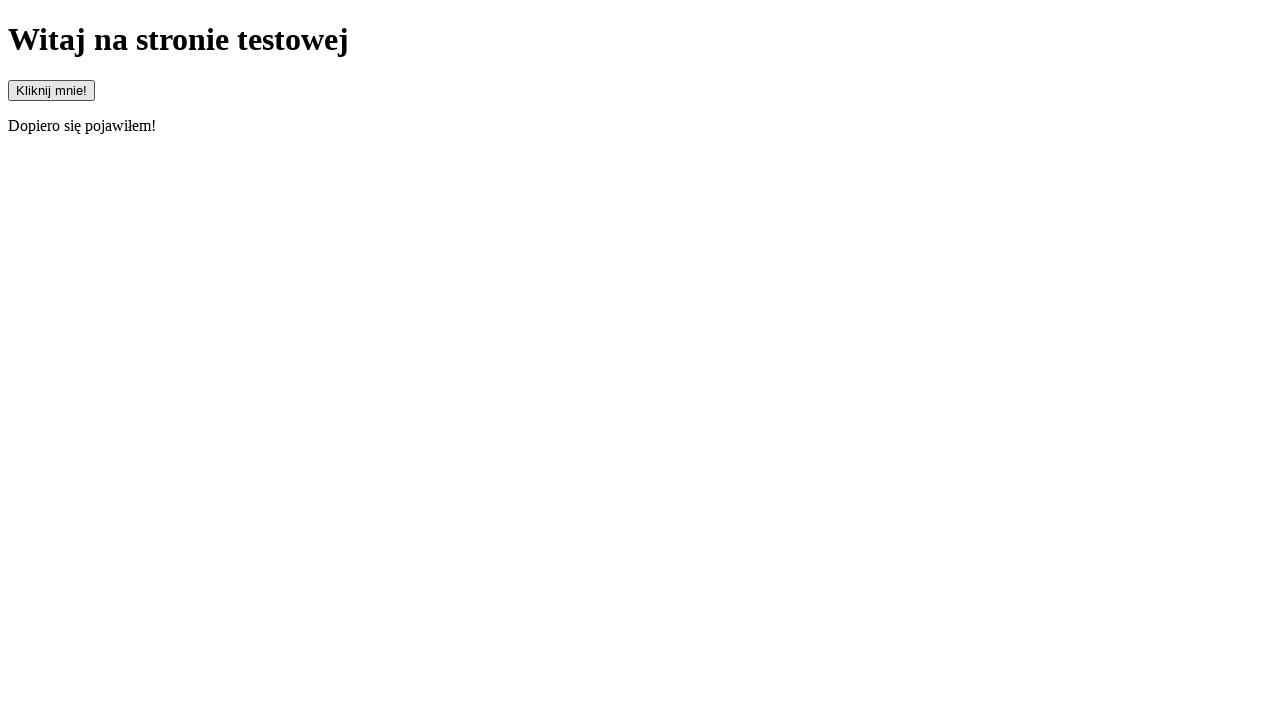

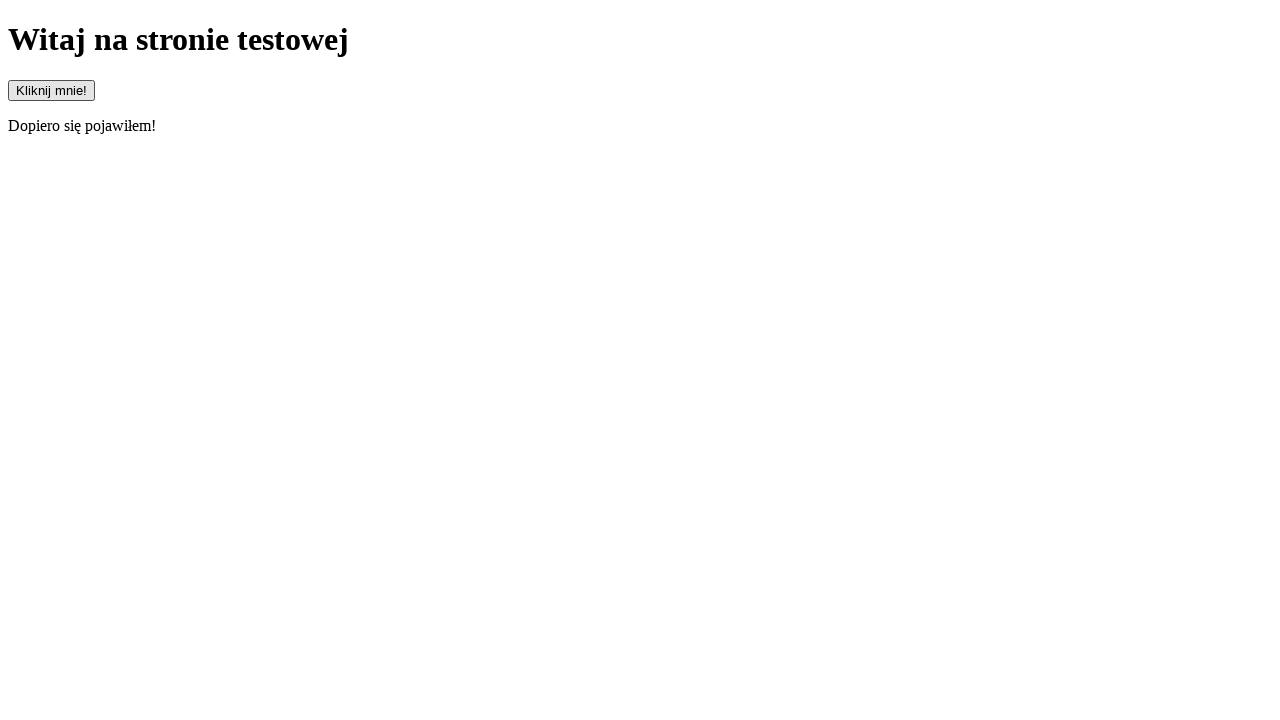